Tests the user registration form on ParaBank by filling in all required fields and submitting the registration

Starting URL: https://parabank.parasoft.com/parabank/register.htm

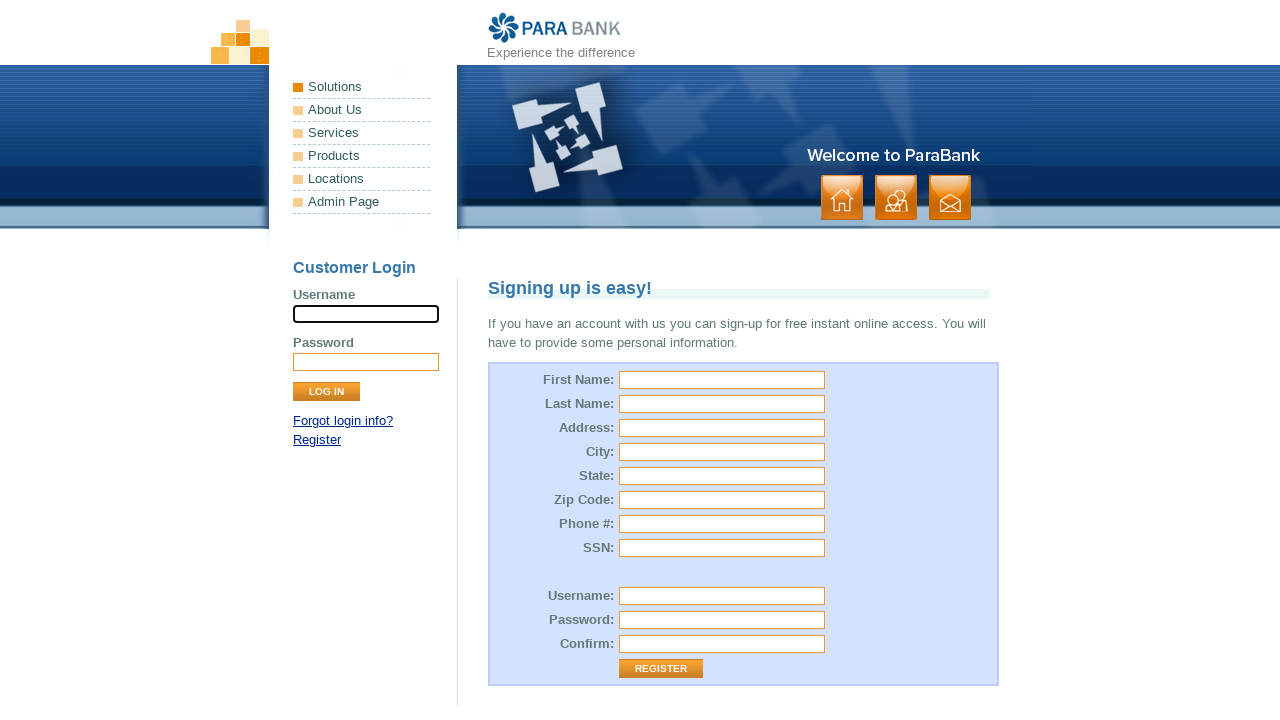

Navigated to ParaBank registration page
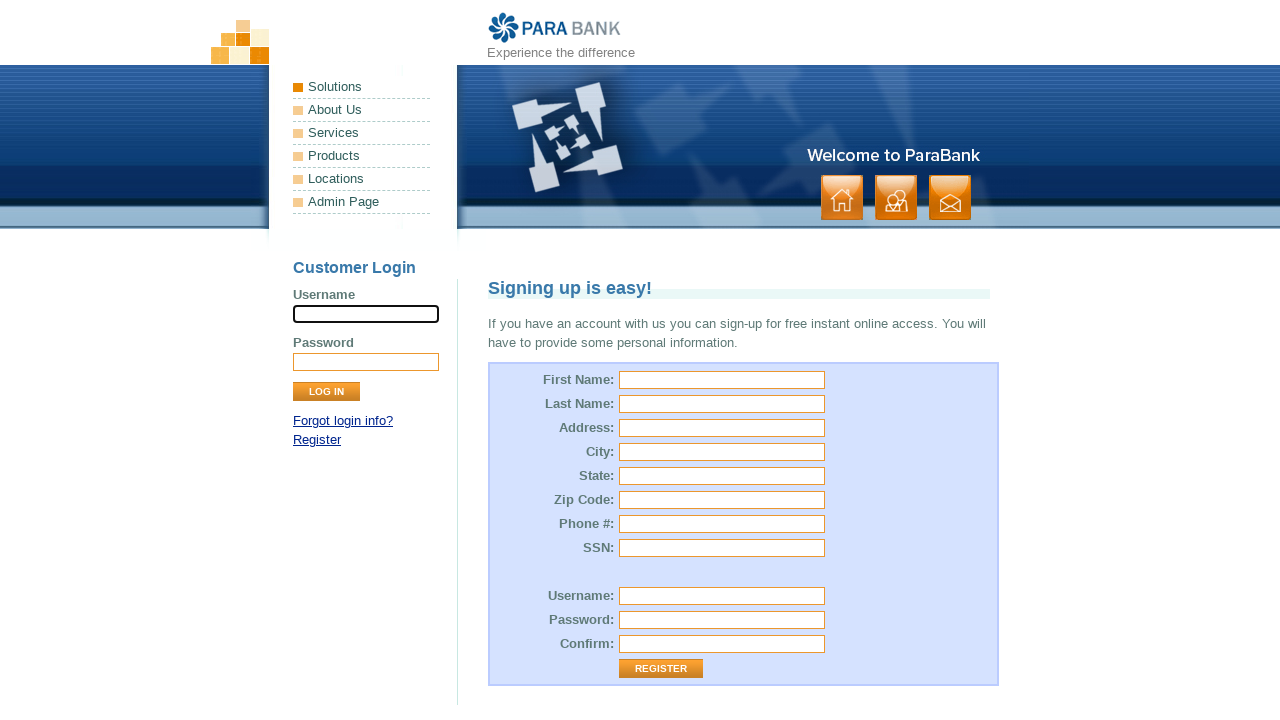

Filled first name field with 'Tester' on #customer\.firstName
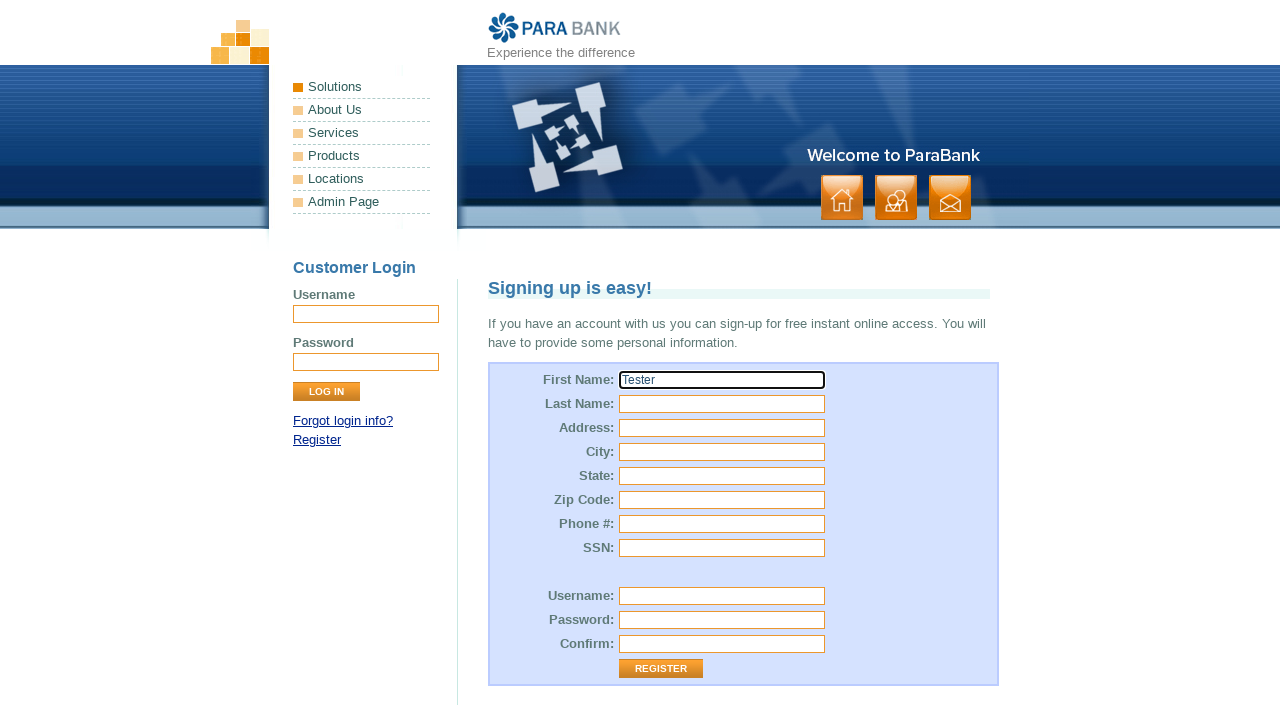

Filled last name field with 'Test' on #customer\.lastName
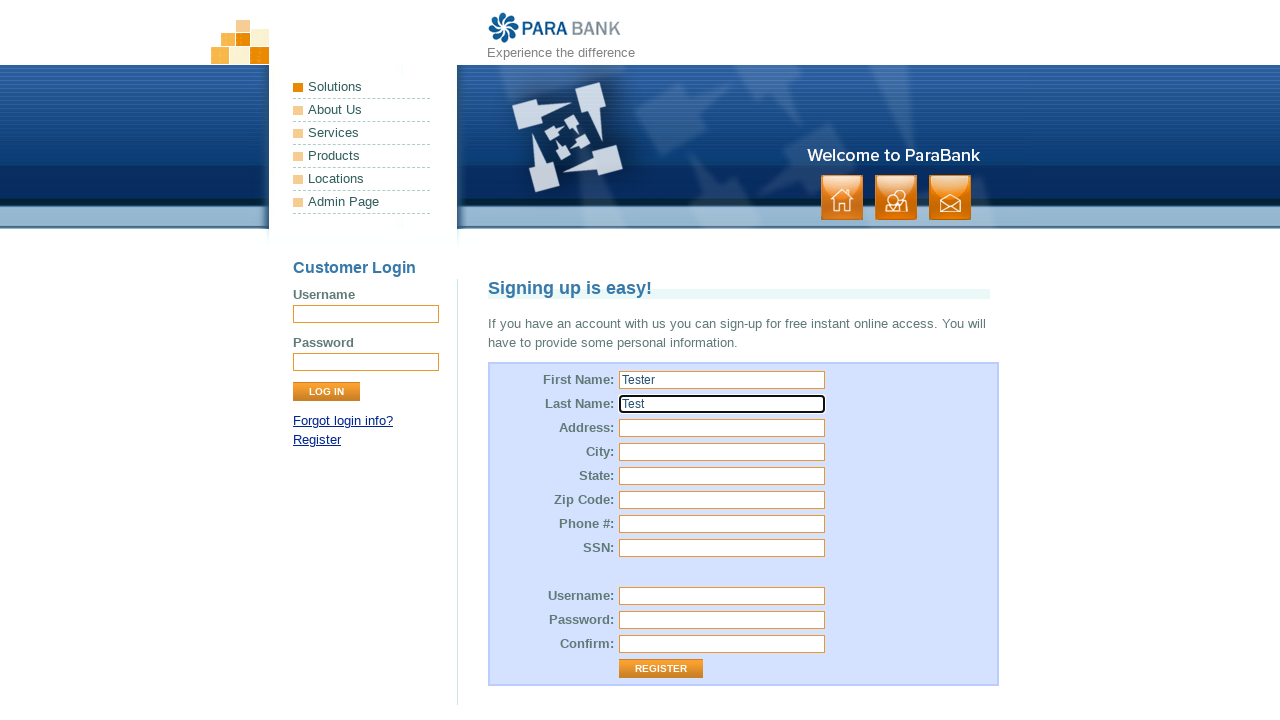

Filled street address with '123 Main Street' on #customer\.address\.street
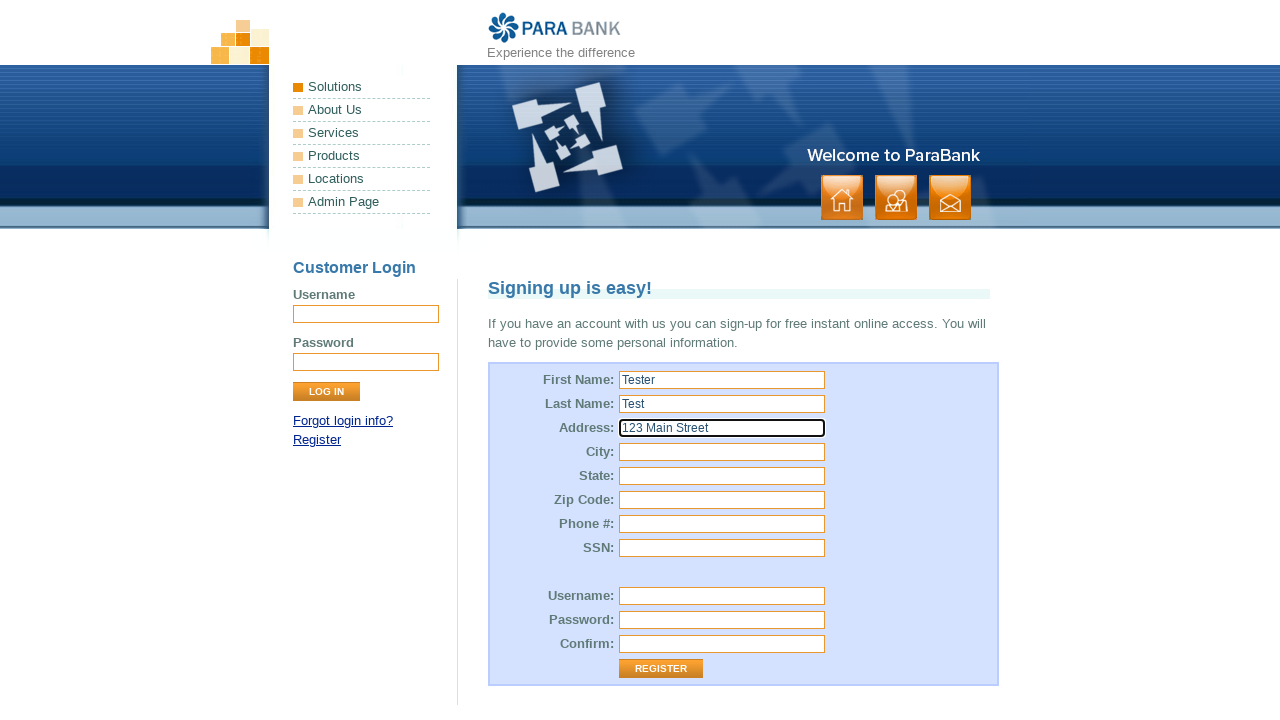

Filled city field with 'Springfield' on #customer\.address\.city
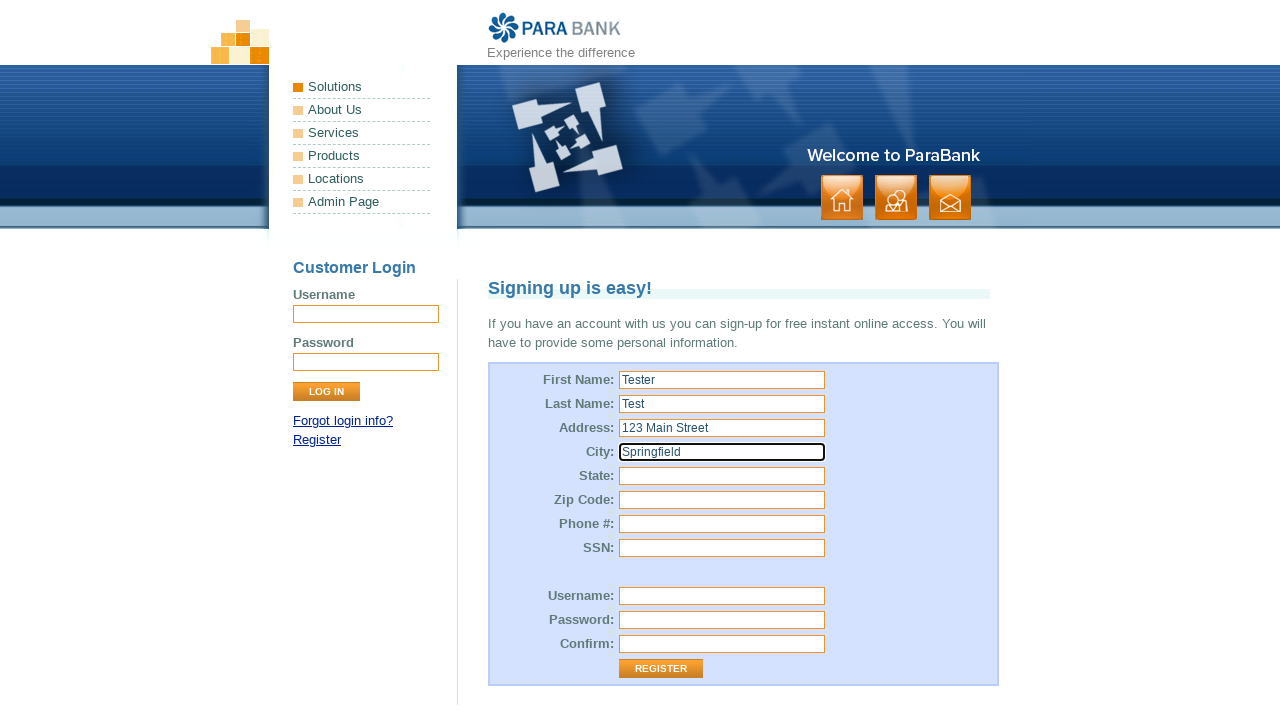

Filled state field with 'IL' on #customer\.address\.state
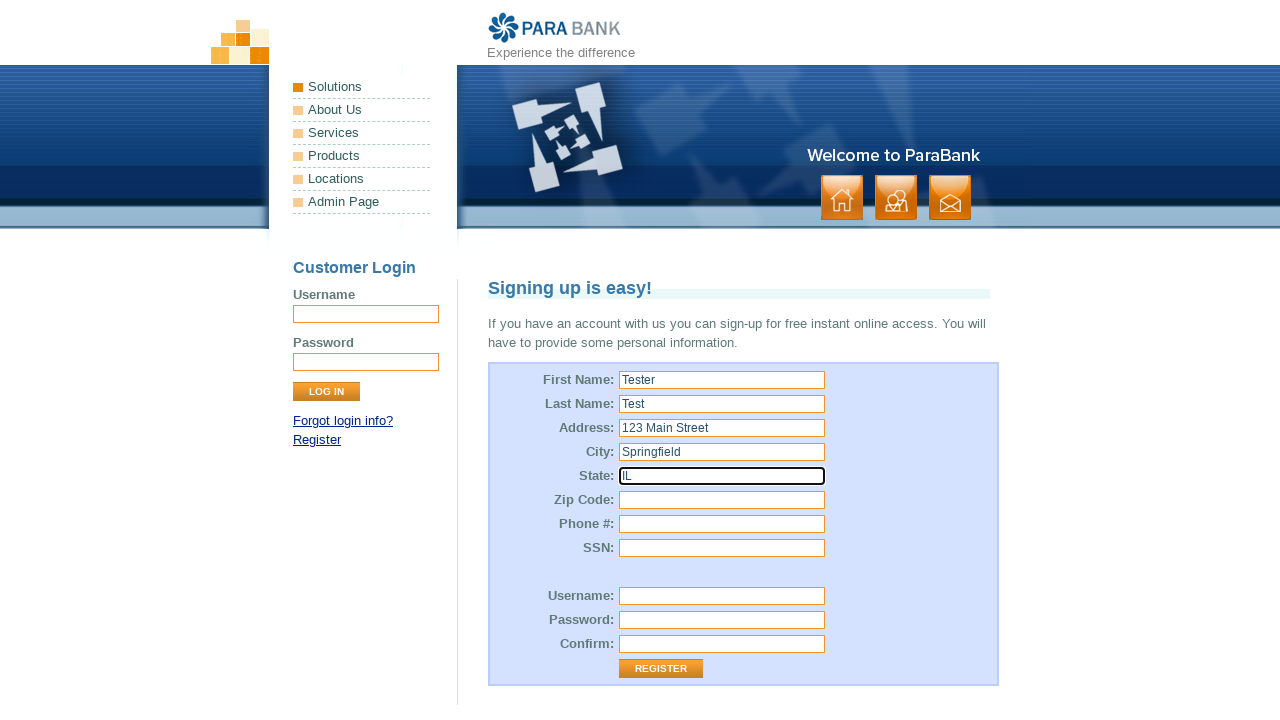

Filled zip code field with '62701' on #customer\.address\.zipCode
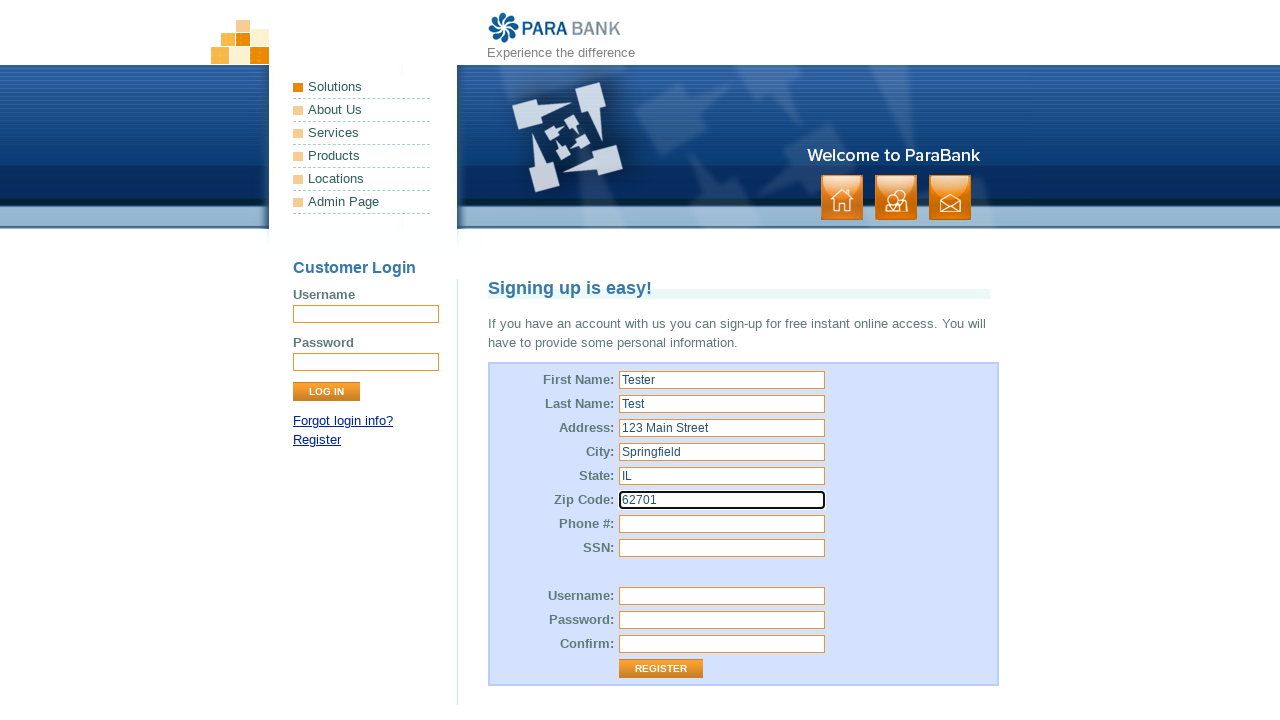

Filled phone number field with '555-123-4567' on #customer\.phoneNumber
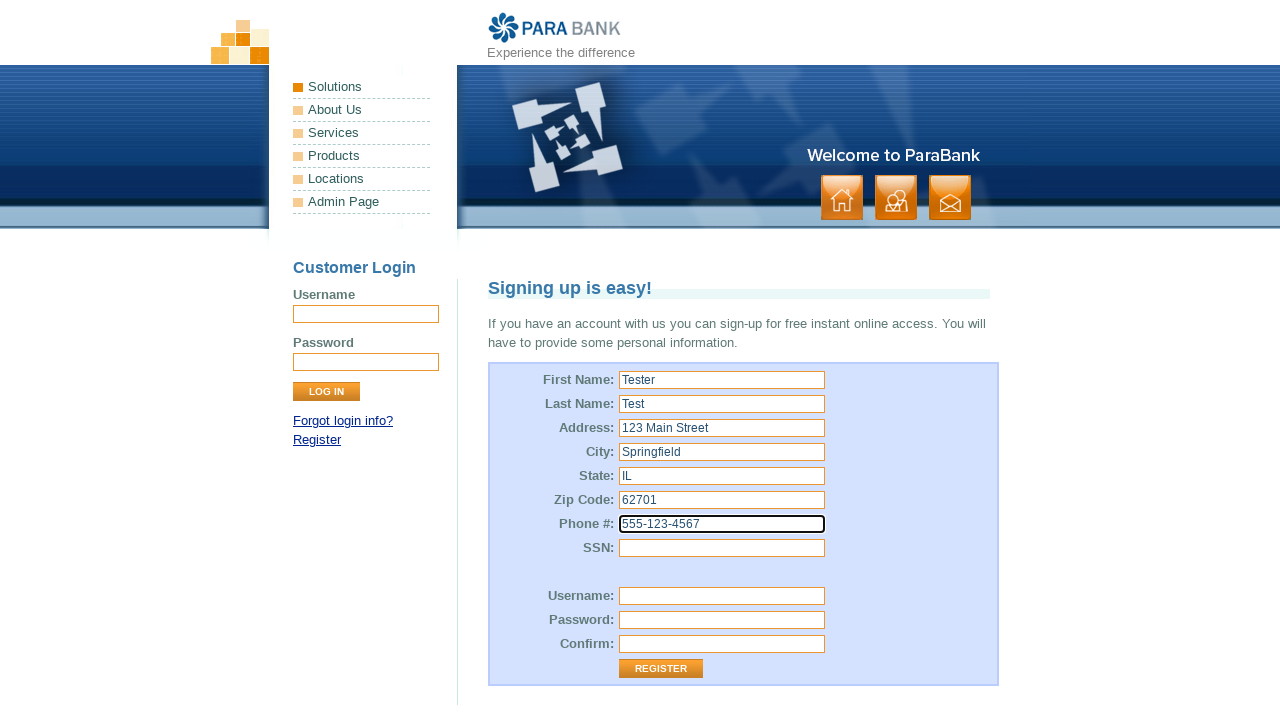

Filled SSN field with '123-45-6789' on #customer\.ssn
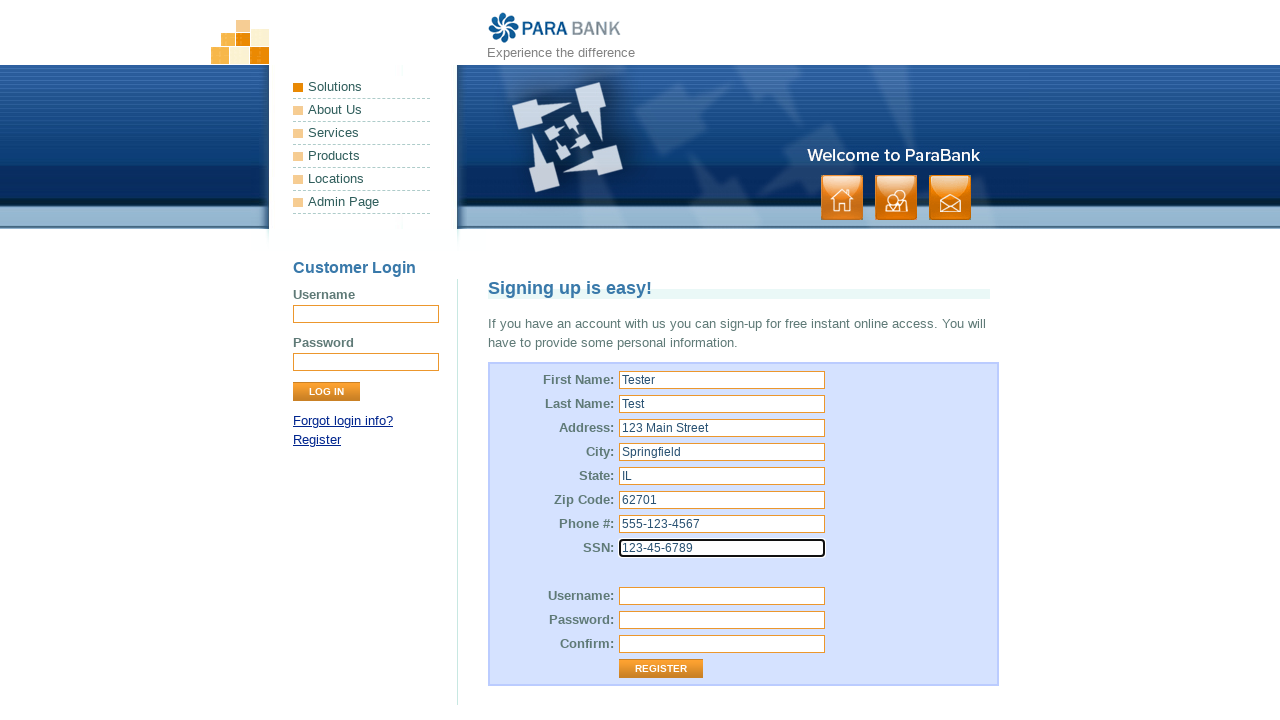

Filled username field with 'TestUser2024' on #customer\.username
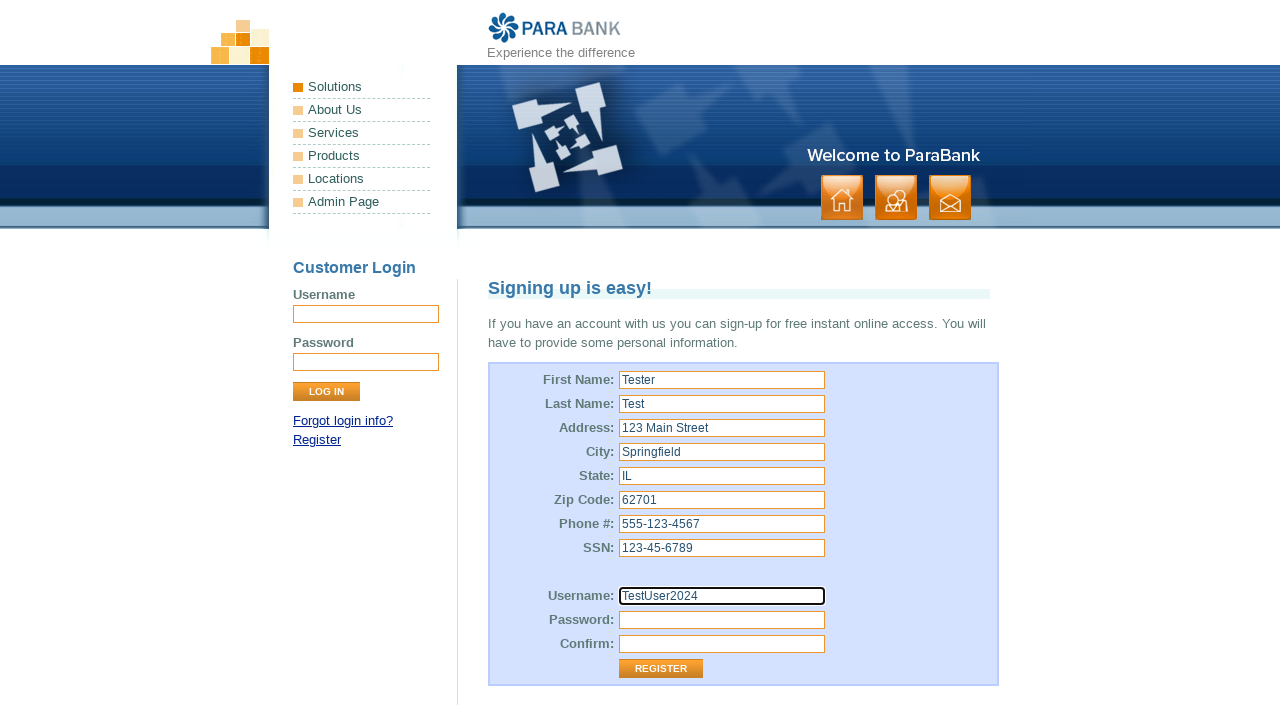

Filled password field with 'SecurePass123' on #customer\.password
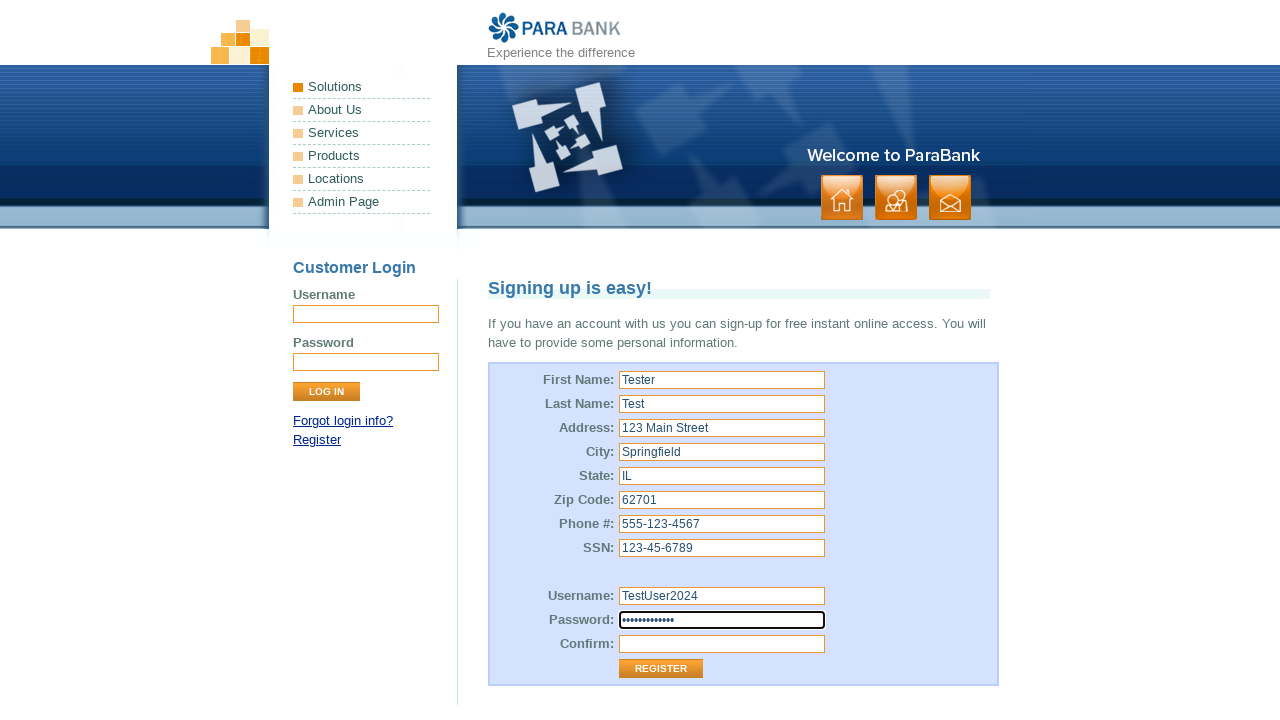

Filled password confirmation field with 'SecurePass123' on #repeatedPassword
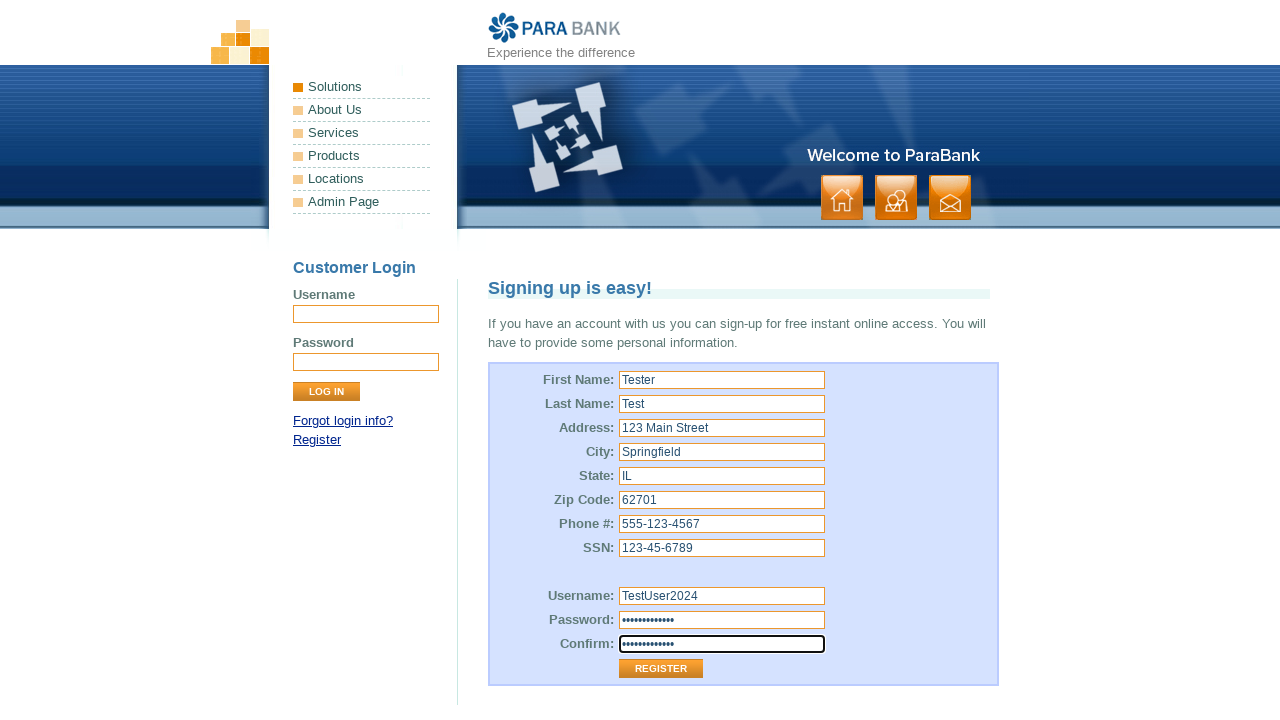

Clicked submit button to complete registration at (896, 198) on .button
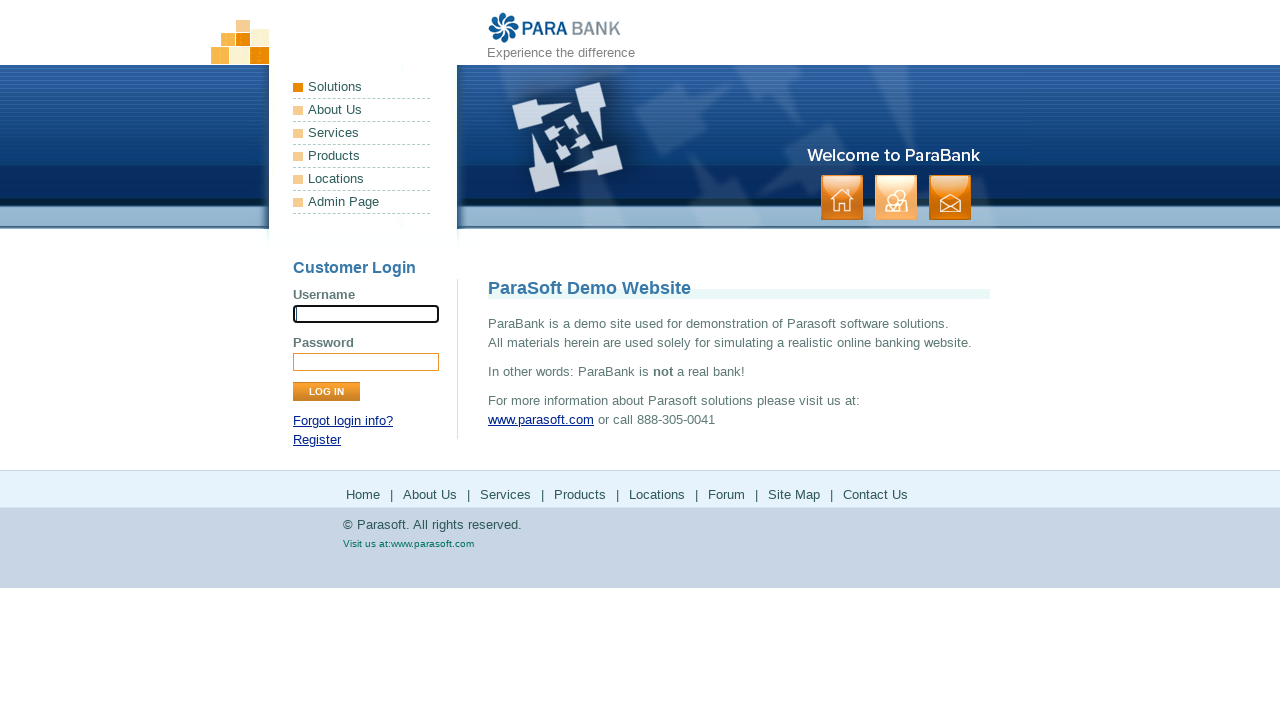

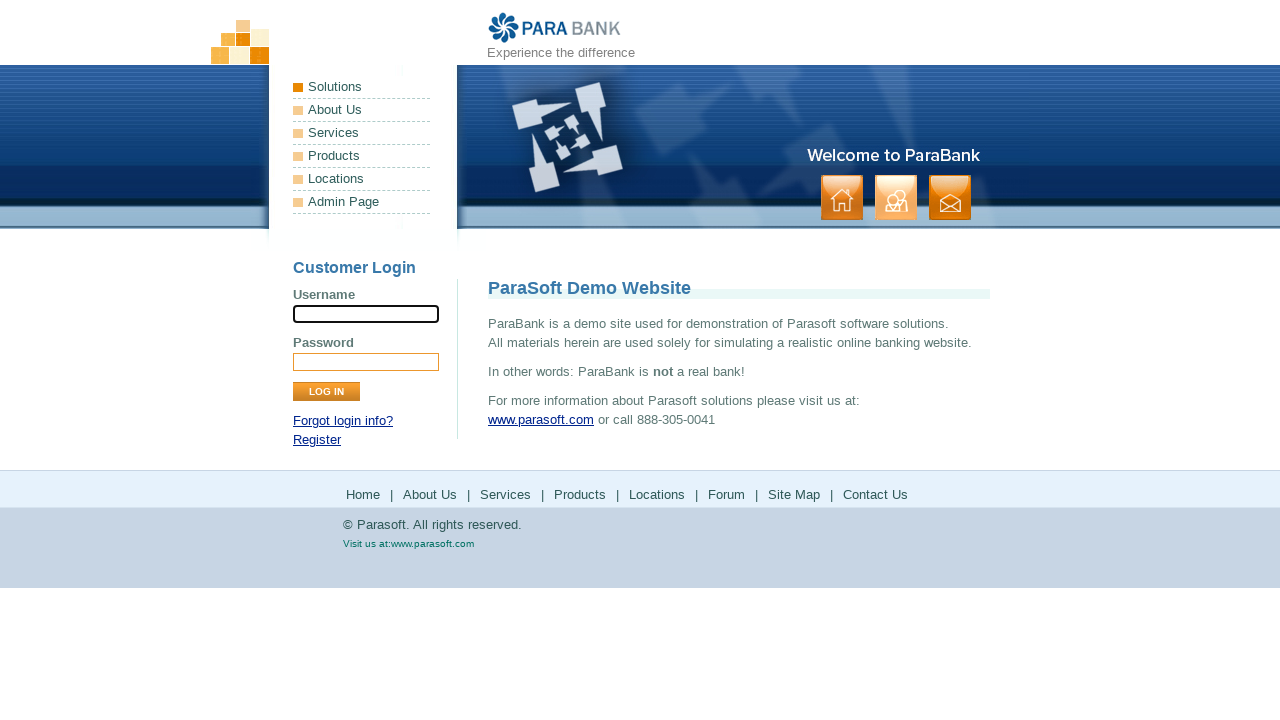